Navigates to a dynamic web table demo page and verifies that table items are loaded and visible

Starting URL: https://demoapps.qspiders.com/ui/table/dynamicTable

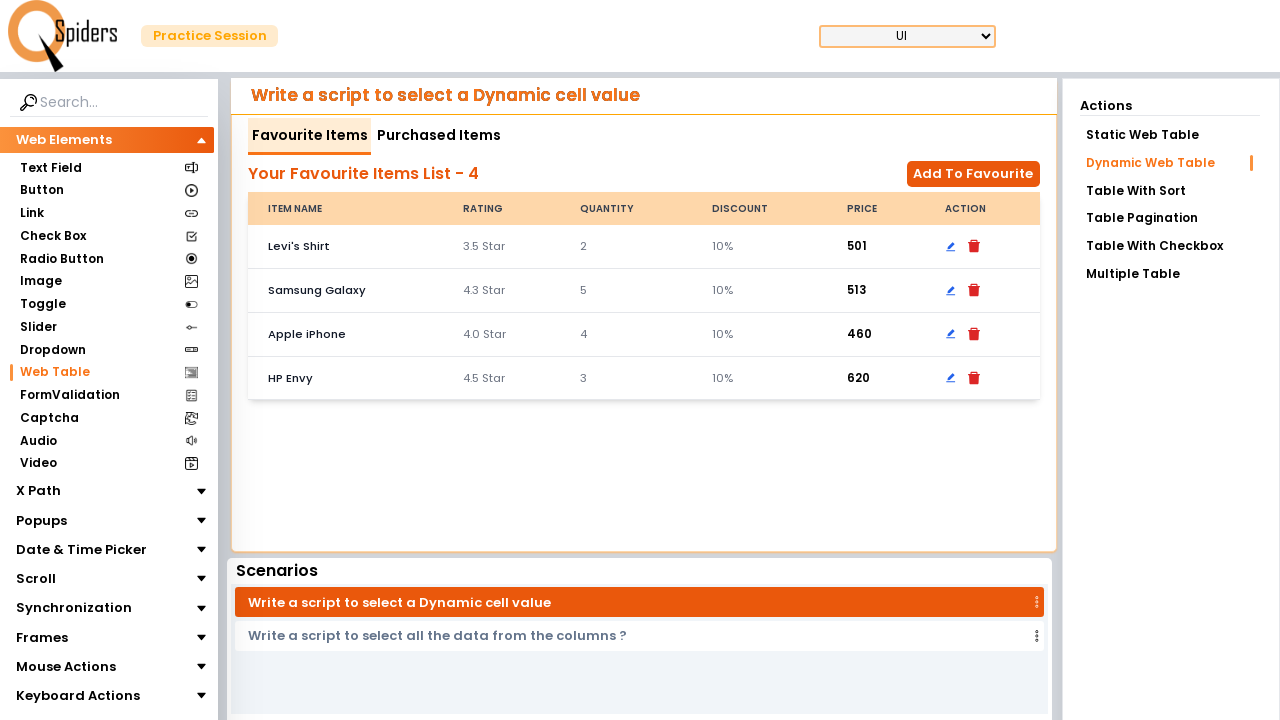

Navigated to dynamic web table demo page
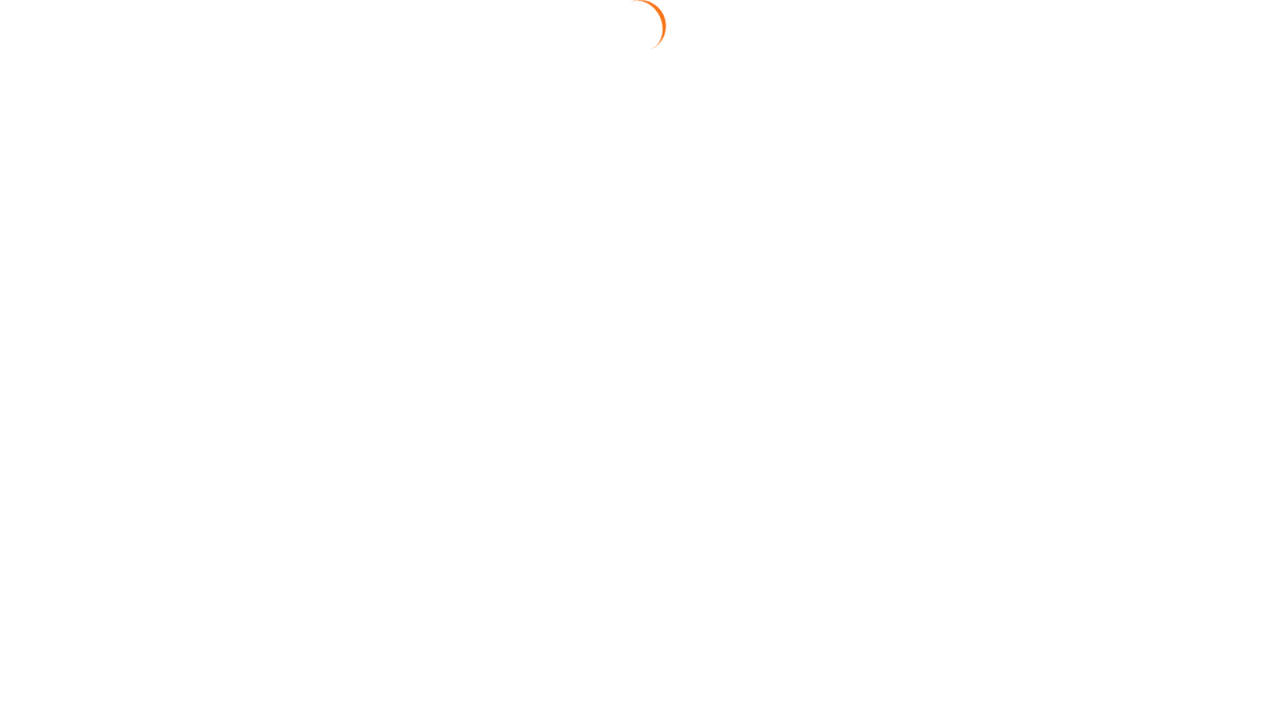

Waited for table headers to load
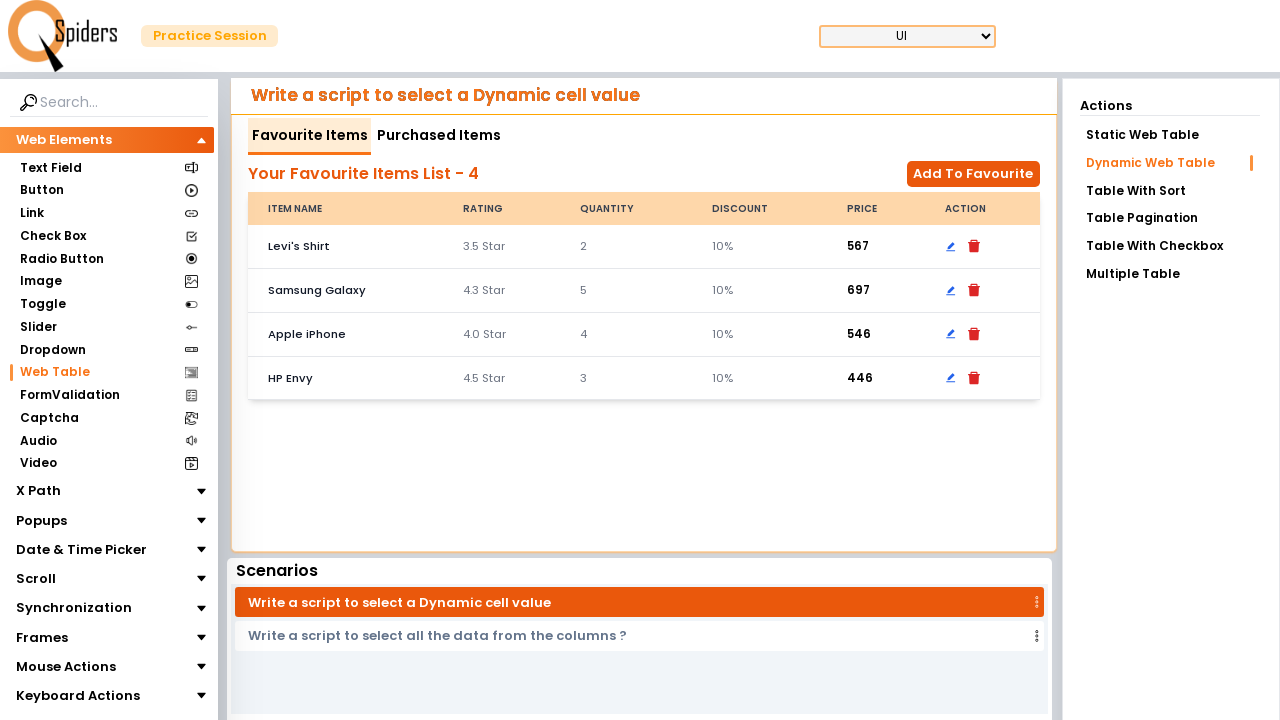

Located table header elements
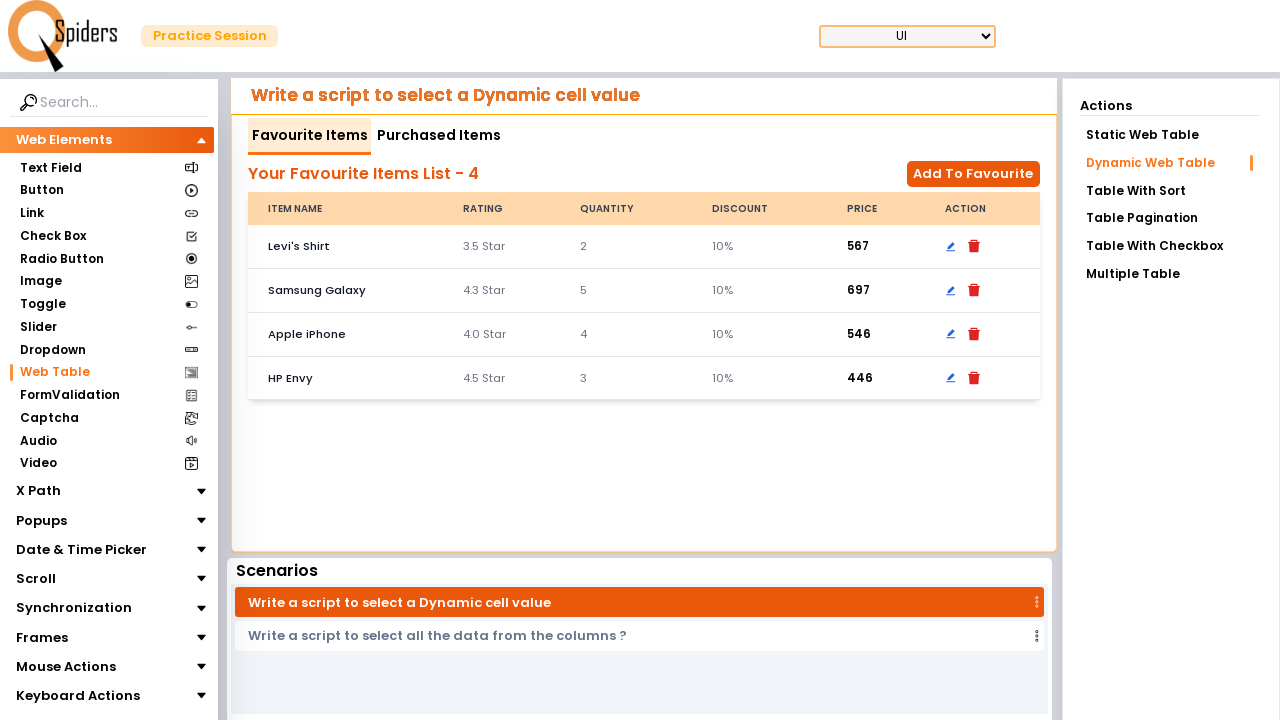

Verified that first table header item is visible
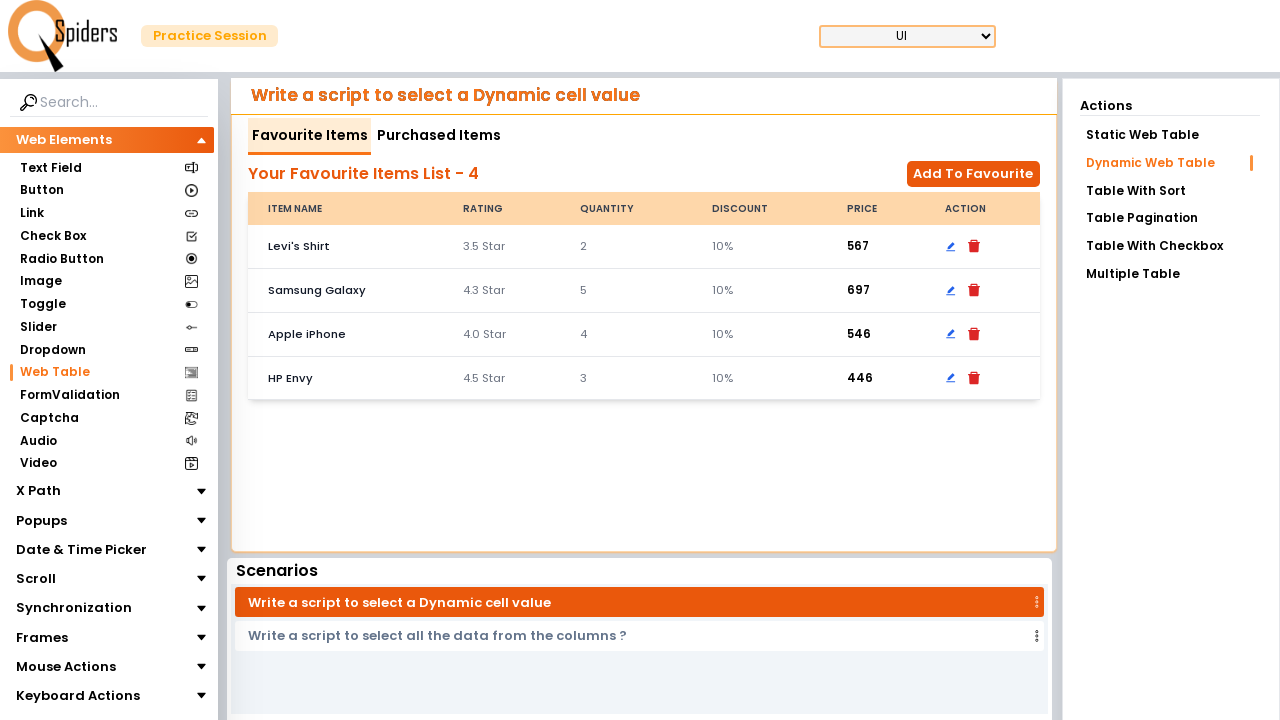

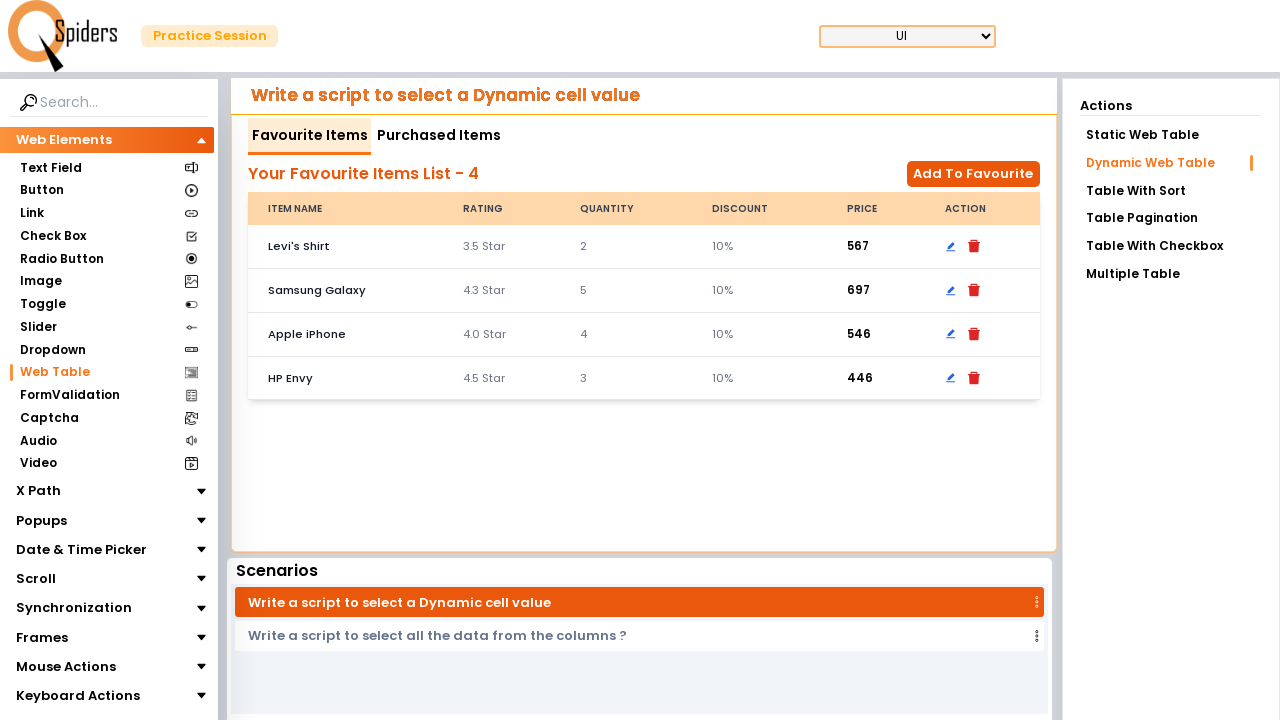